Tests a todo application by clicking checkboxes to mark items as done, adding a new todo item, and archiving completed todos

Starting URL: http://crossbrowsertesting.github.io/todo-app.html

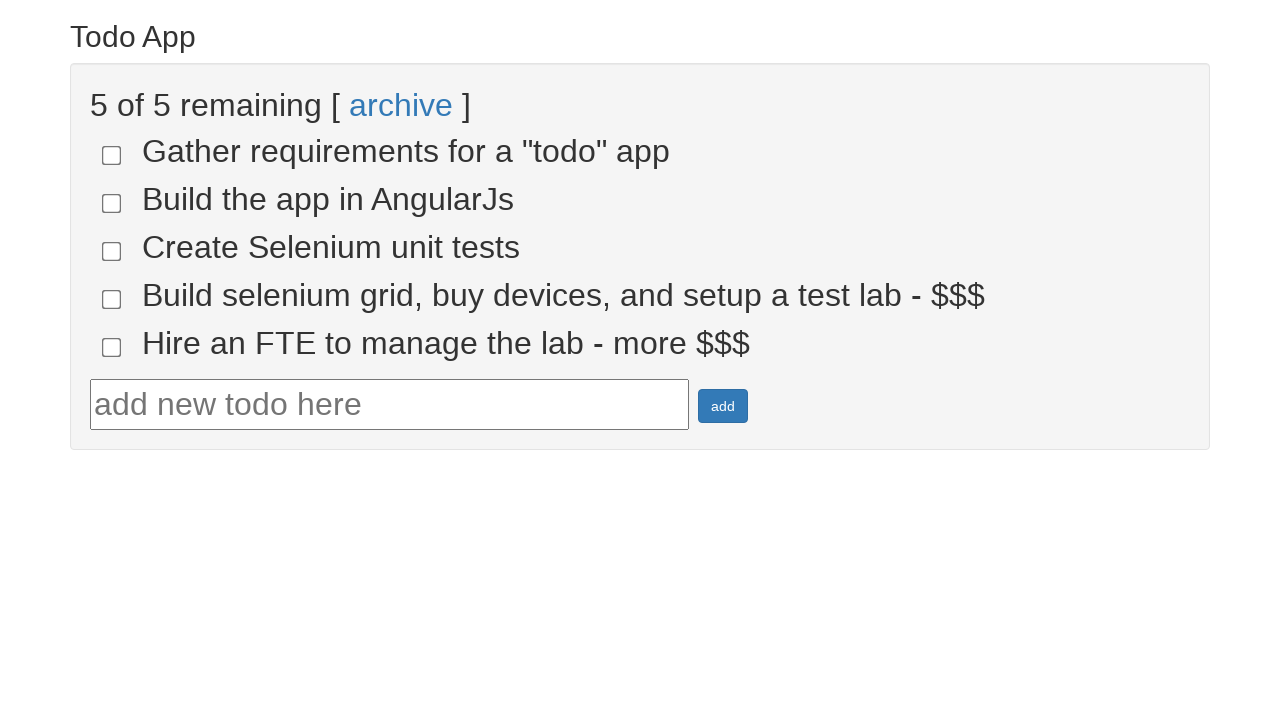

Clicked checkbox for todo item 4 at (112, 299) on input[name='todo-4']
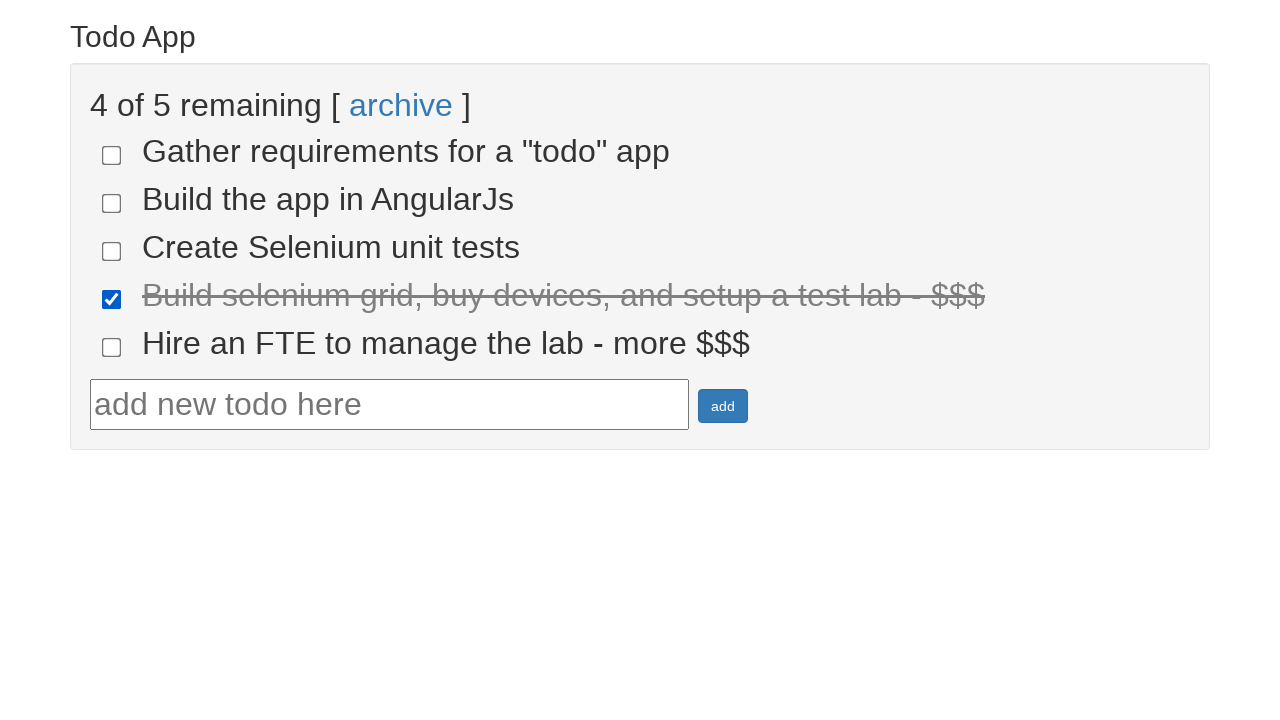

Clicked checkbox for todo item 5 at (112, 347) on input[name='todo-5']
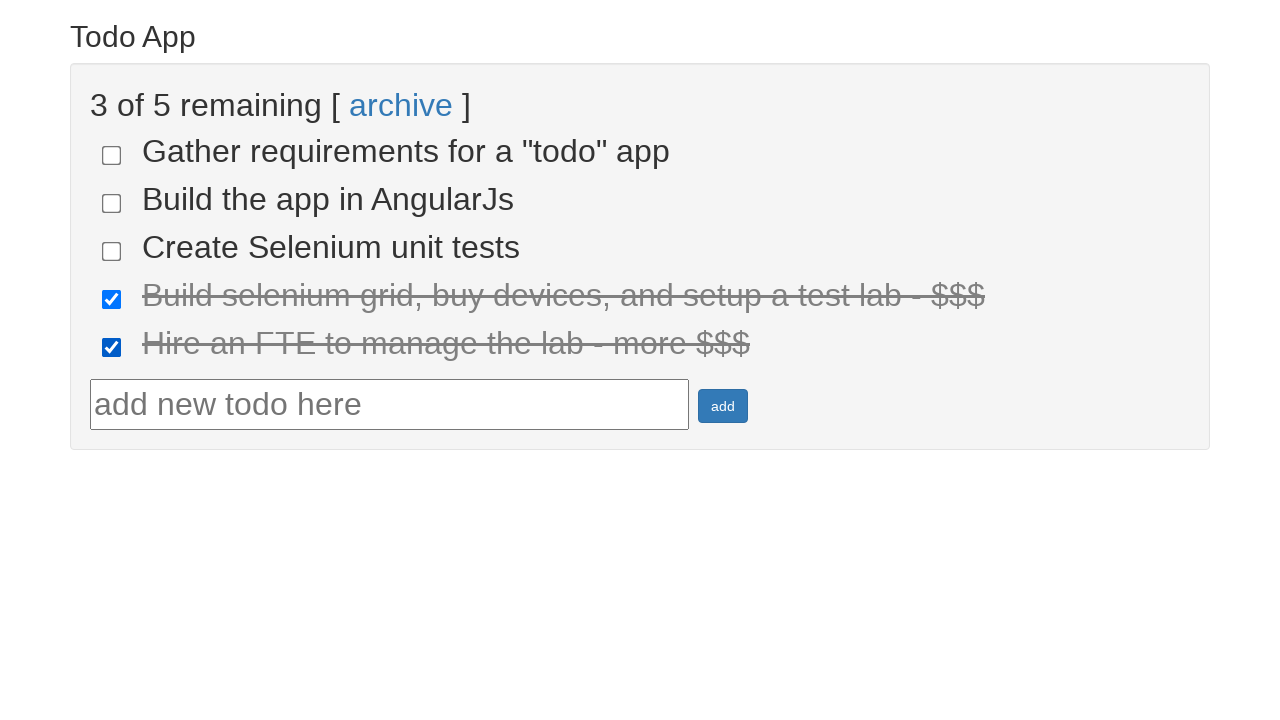

Entered new todo text: 'Run your first Selenium test' on #todotext
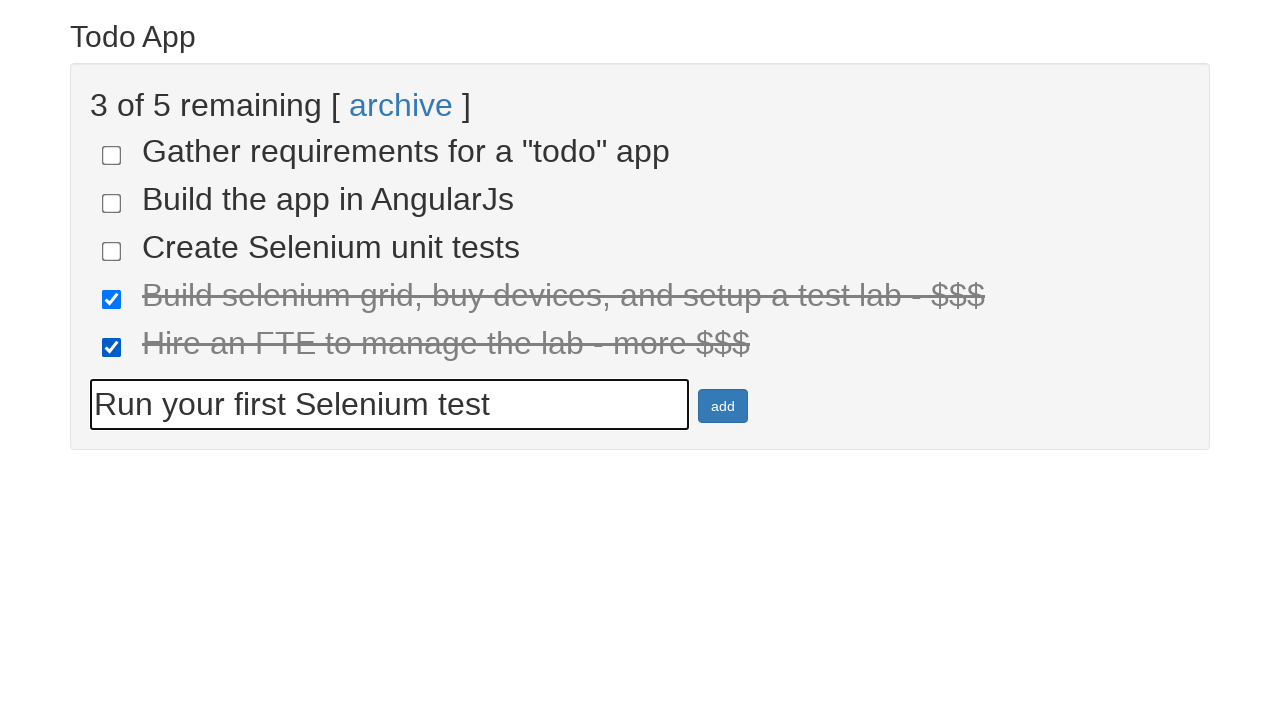

Clicked add button to add new todo at (723, 406) on #addbutton
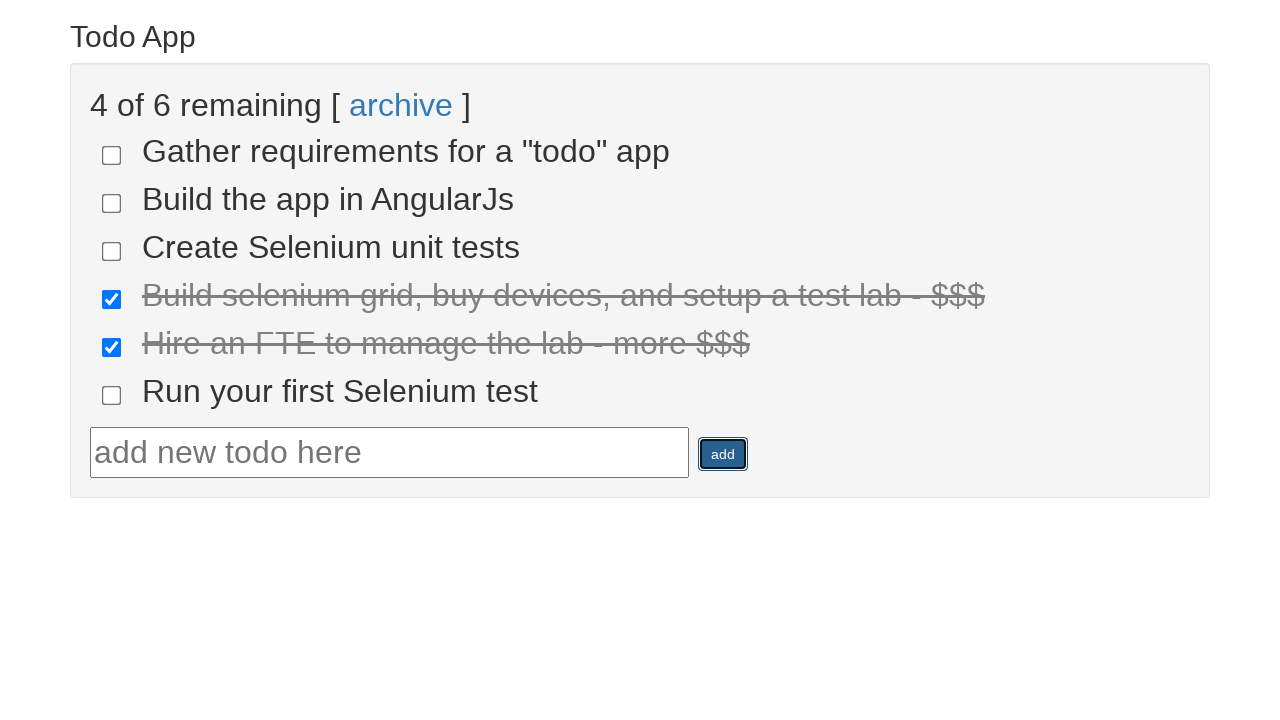

New todo item appeared in the list
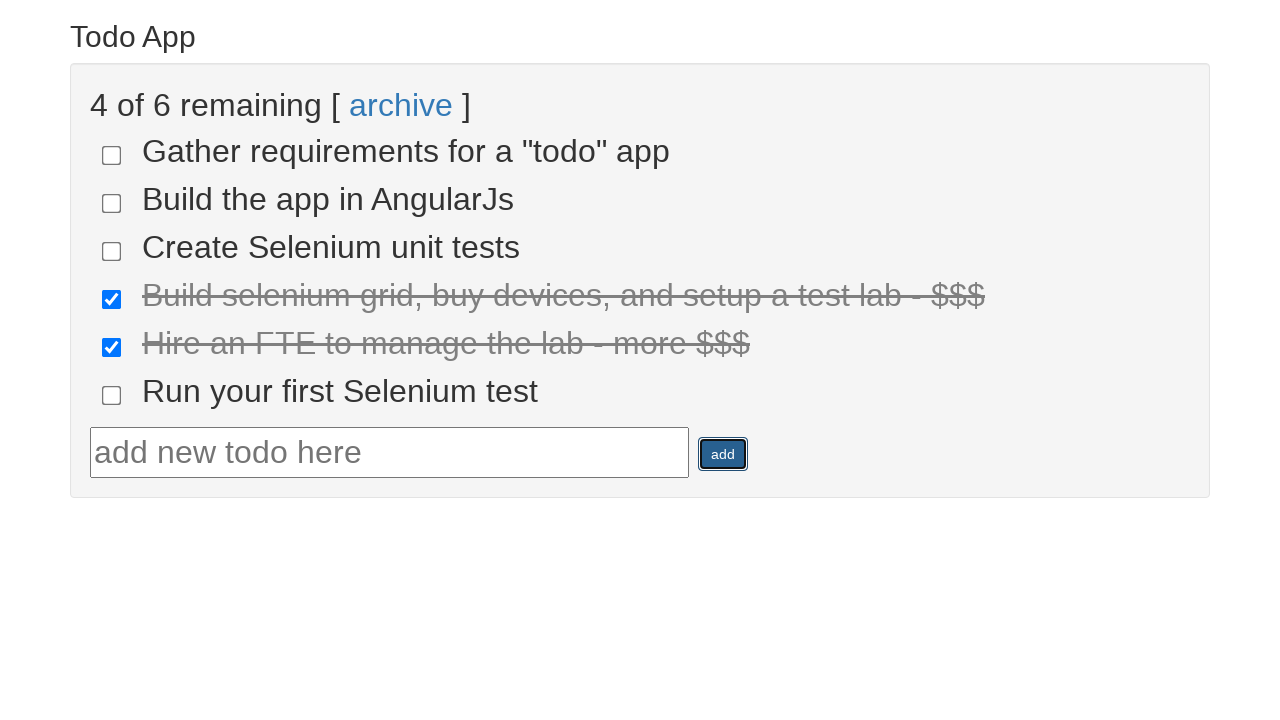

Clicked archive button to archive completed todos at (401, 105) on text=archive
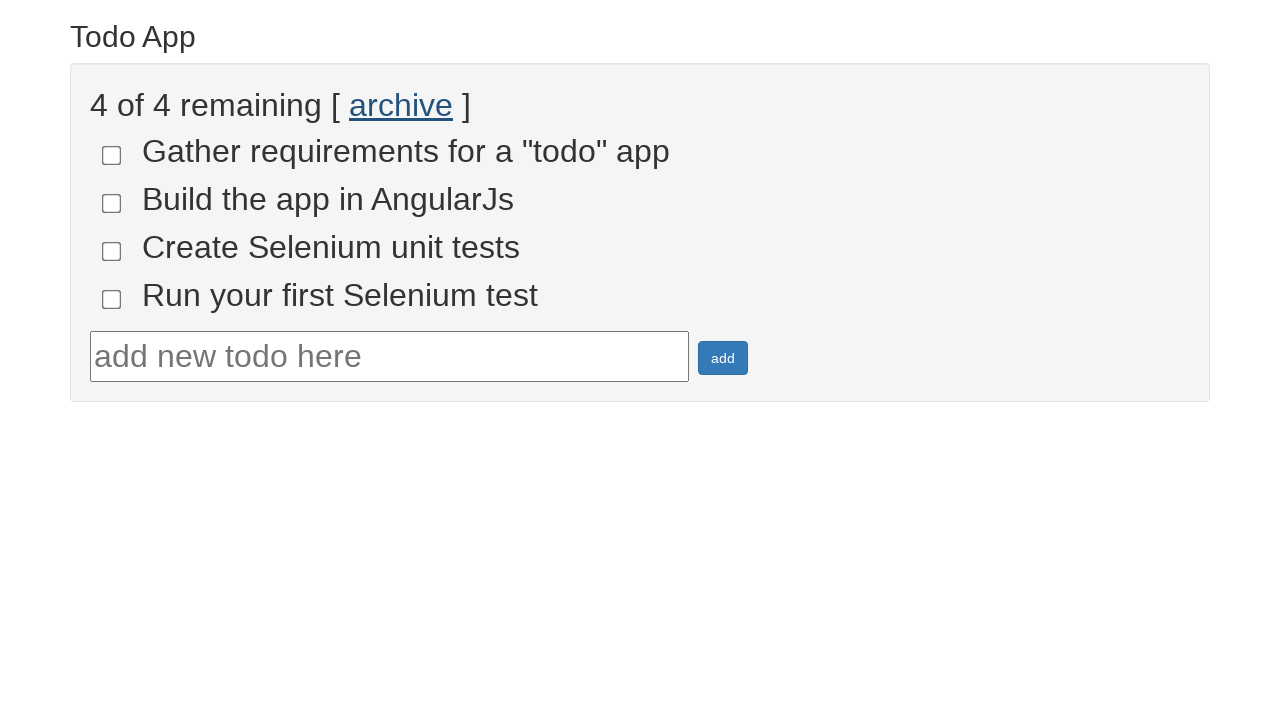

Page updated after archiving completed todos
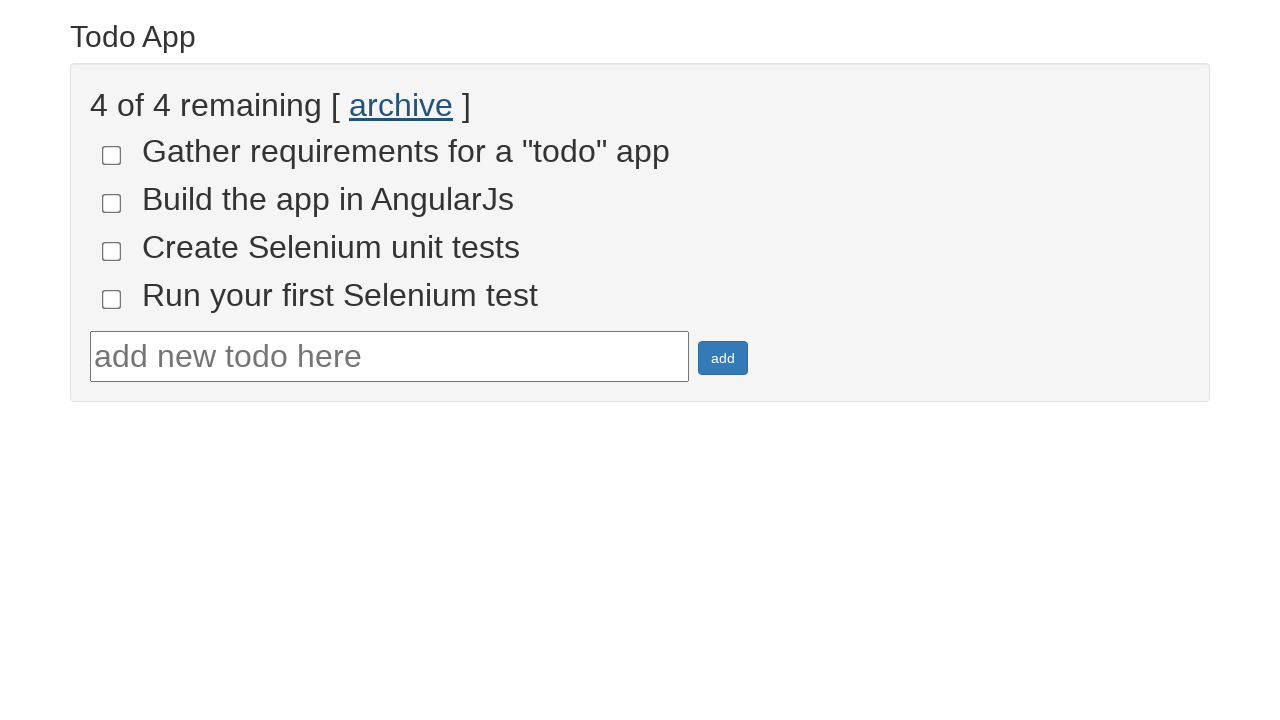

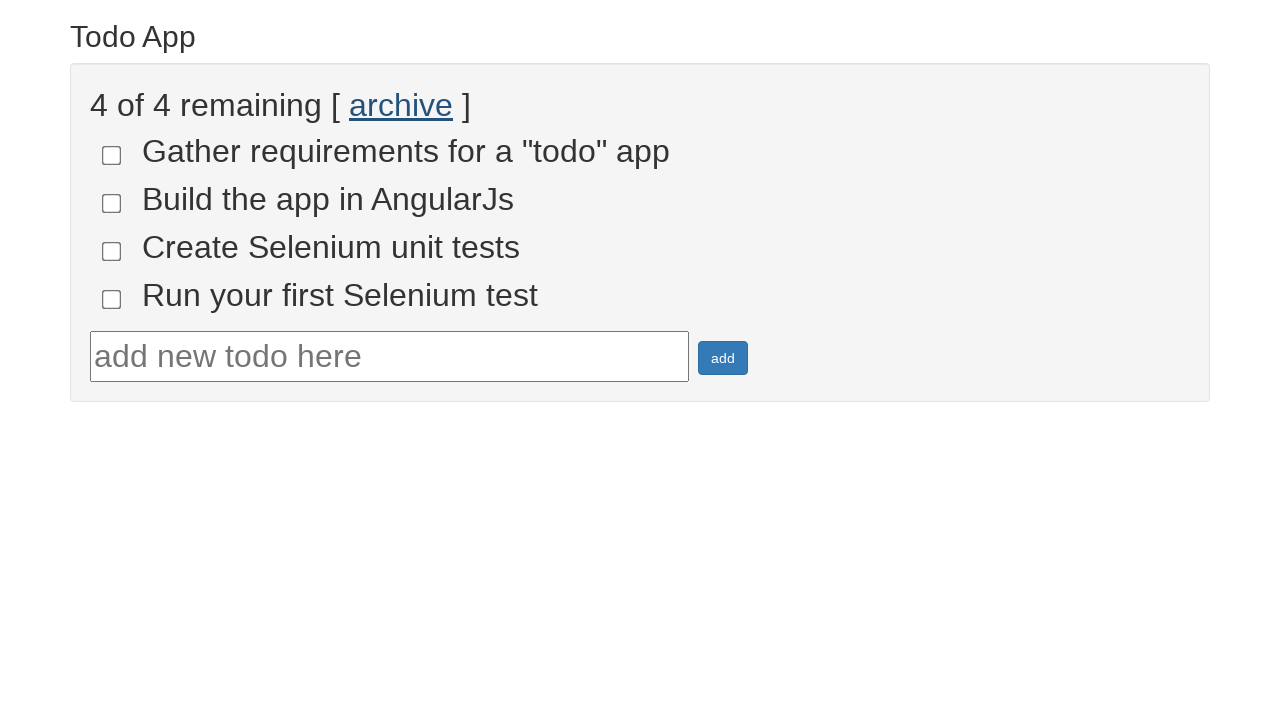